Tests handling of a confirmation alert by clicking a button to trigger the alert and accepting it

Starting URL: http://demoqa.com/alerts

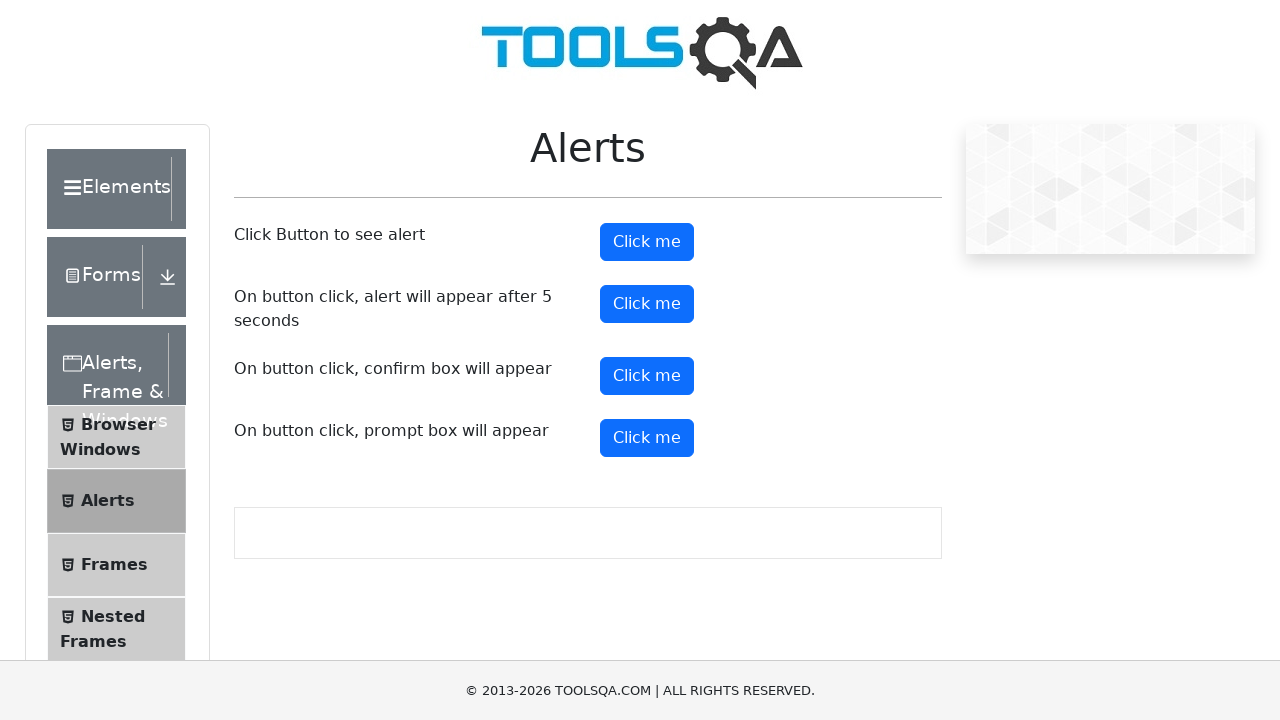

Clicked confirm button to trigger confirmation alert at (647, 376) on #confirmButton
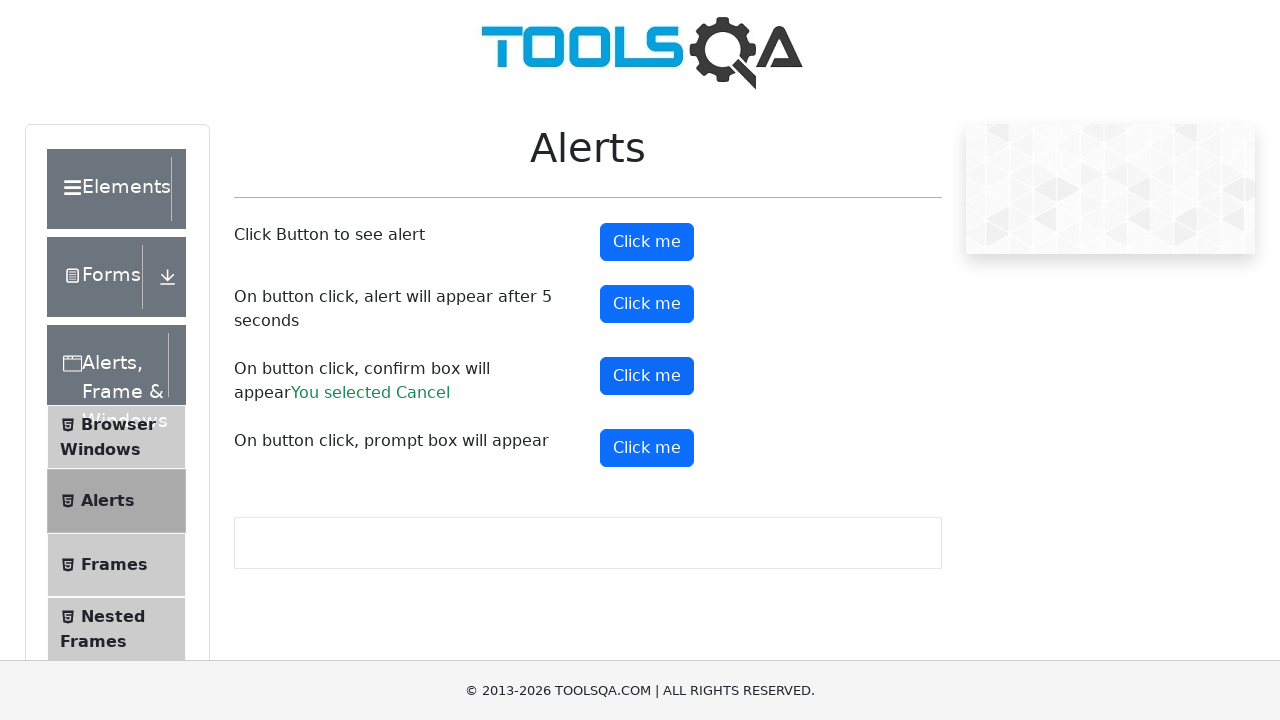

Set up dialog handler to accept confirmation alert
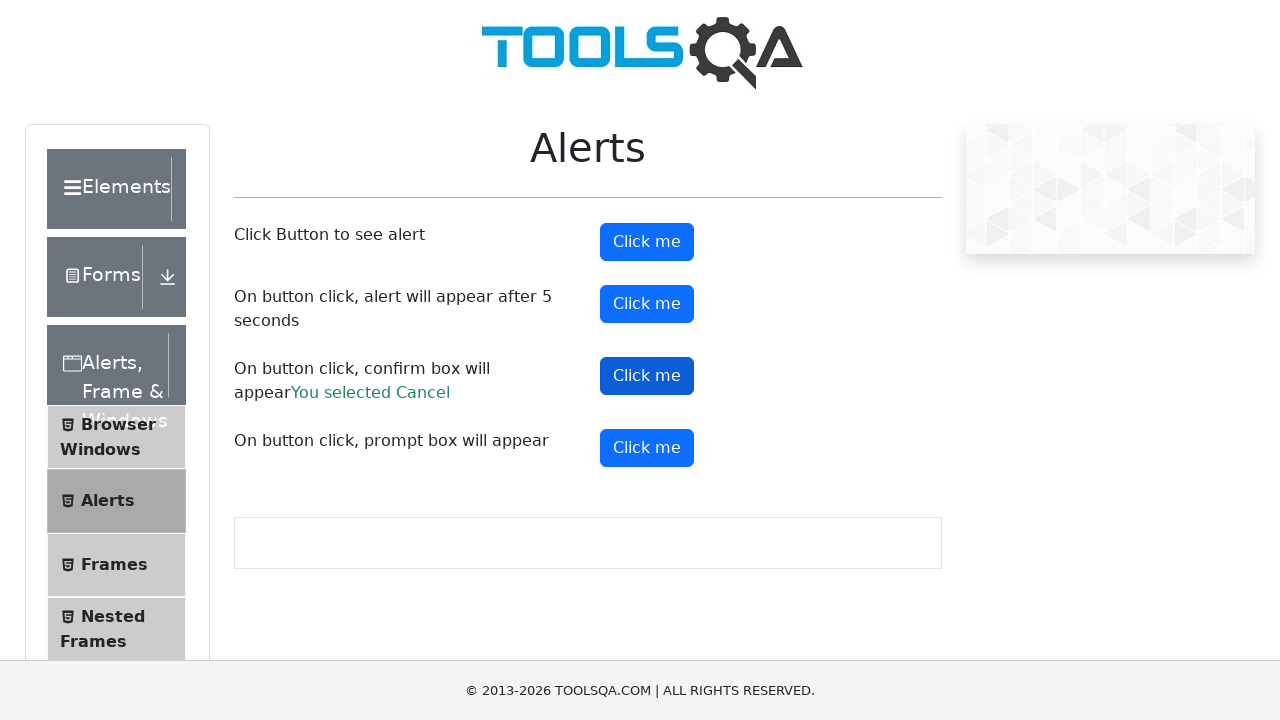

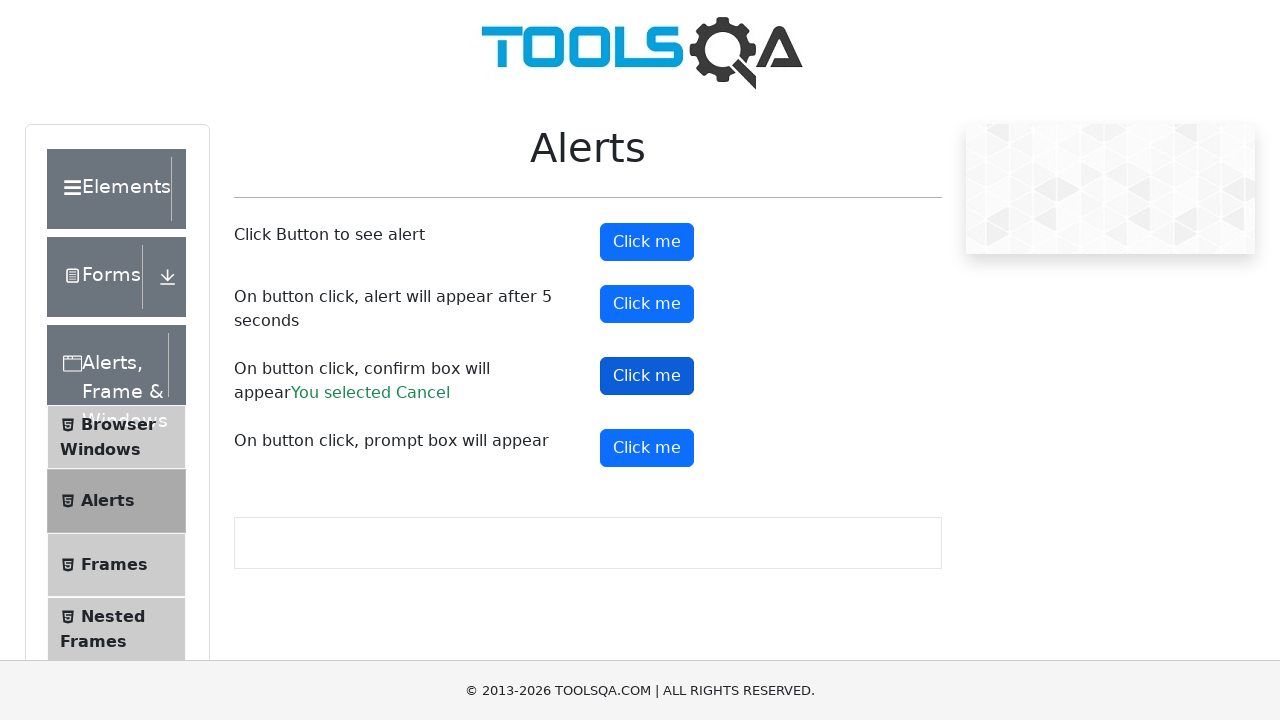